Tests checkbox functionality by selecting checkboxes on the page

Starting URL: https://the-internet.herokuapp.com/checkboxes

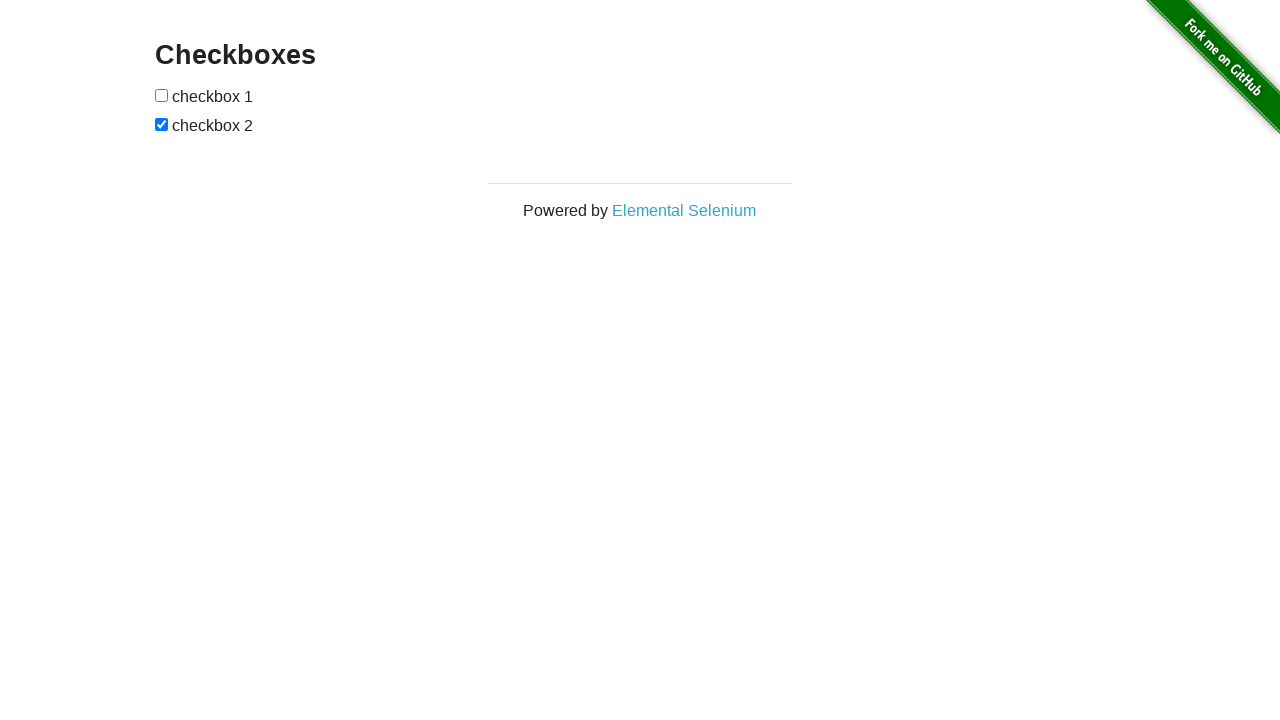

Waited for checkboxes to be visible on the page
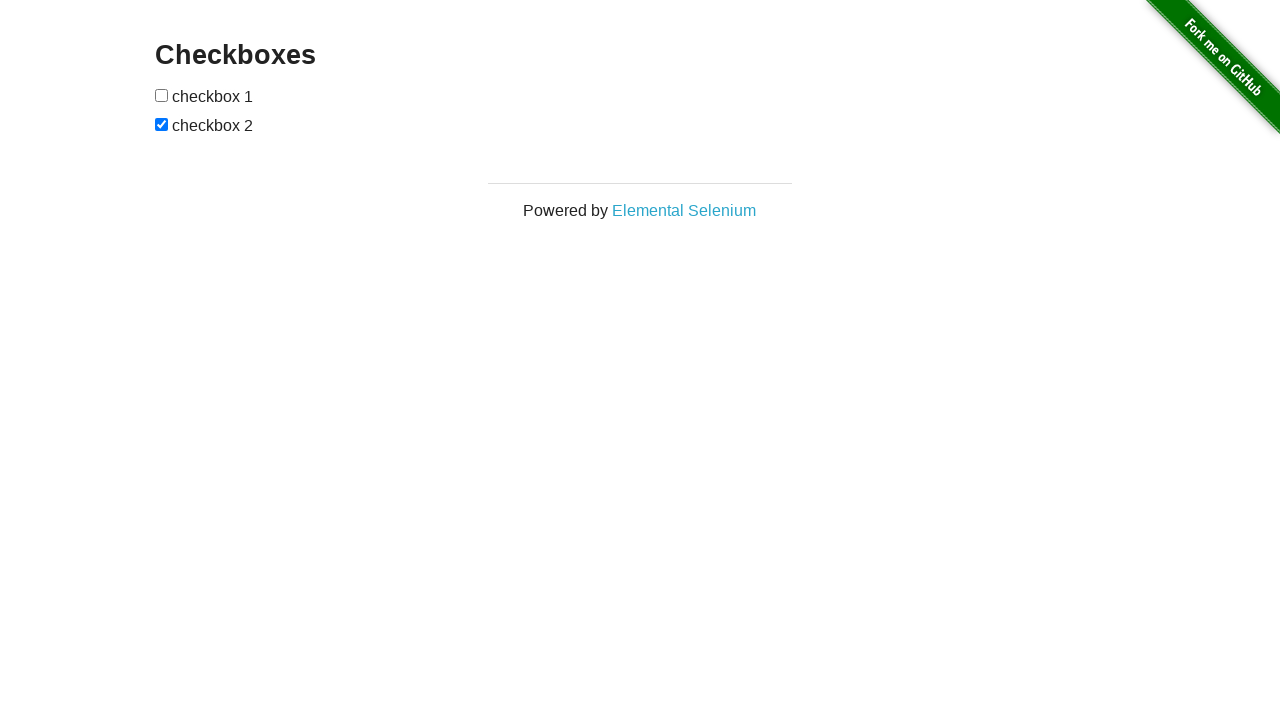

Clicked the first checkbox at (162, 95) on input[type='checkbox'] >> nth=0
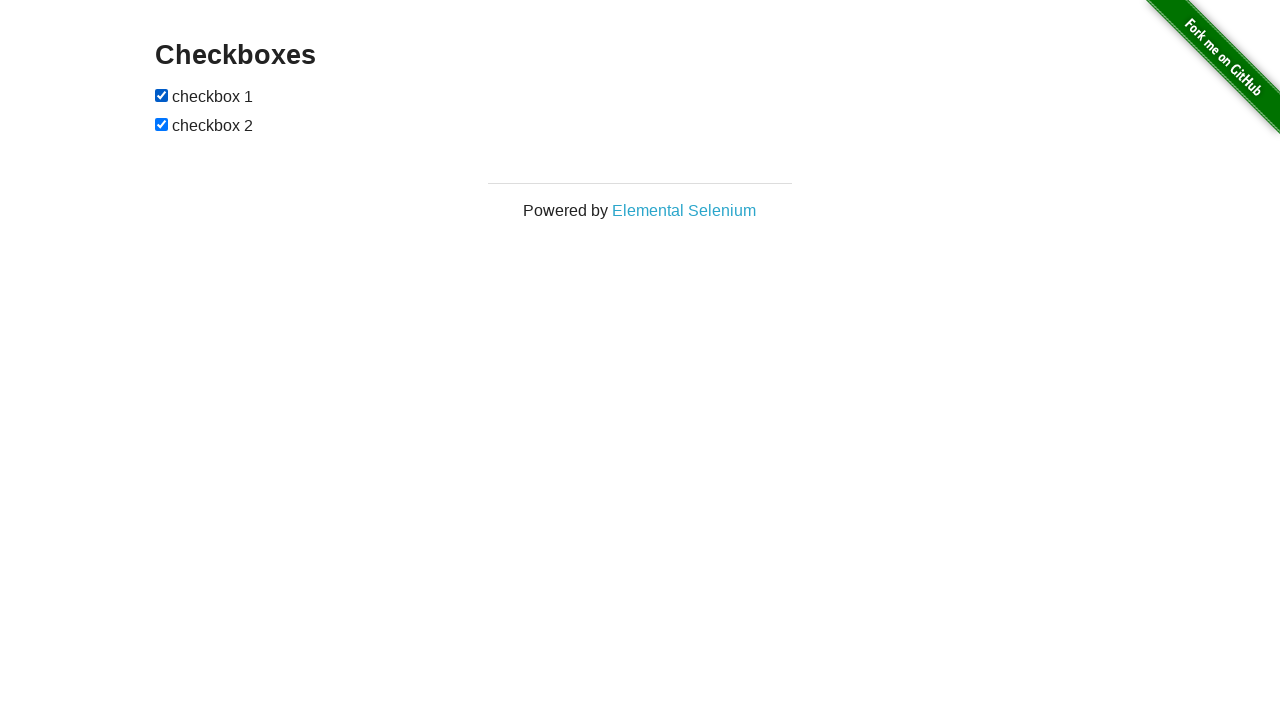

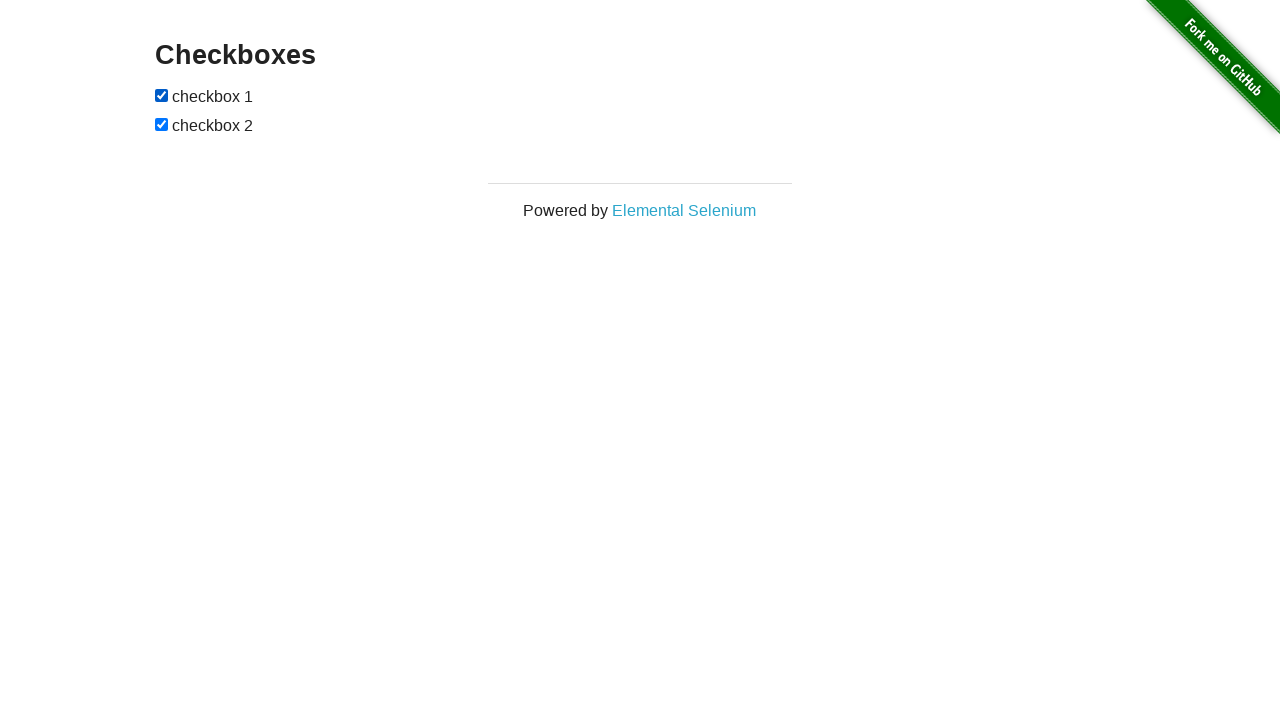